Tests handling of a timed JavaScript alert that appears after a delay by clicking a button and waiting for the alert

Starting URL: https://demoqa.com/alerts

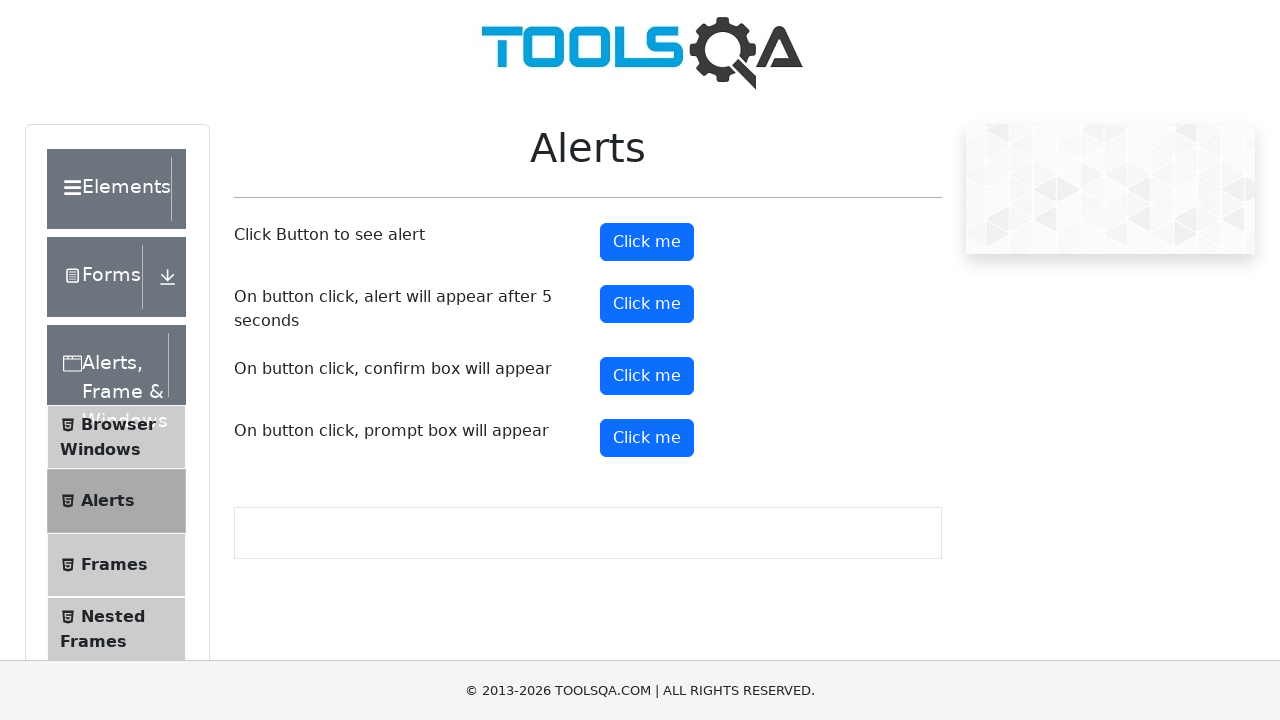

Set up dialog handler to automatically accept alerts
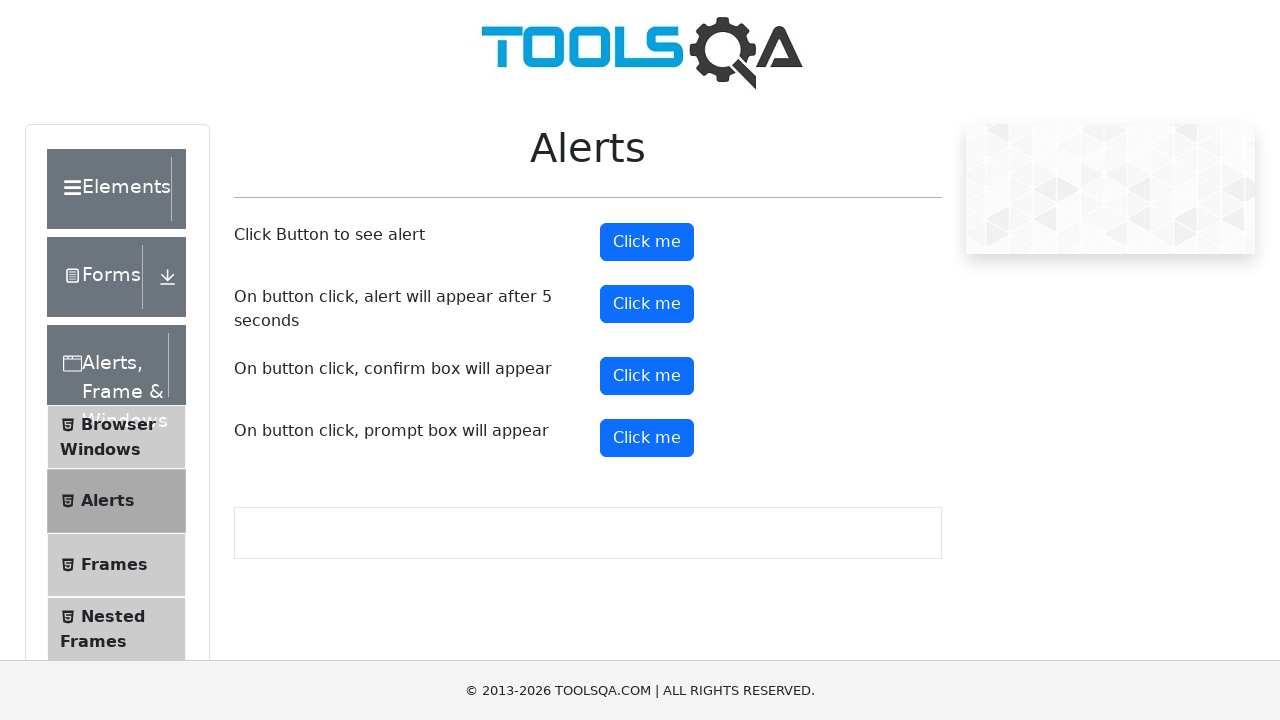

Clicked the timer alert button at (647, 304) on #timerAlertButton
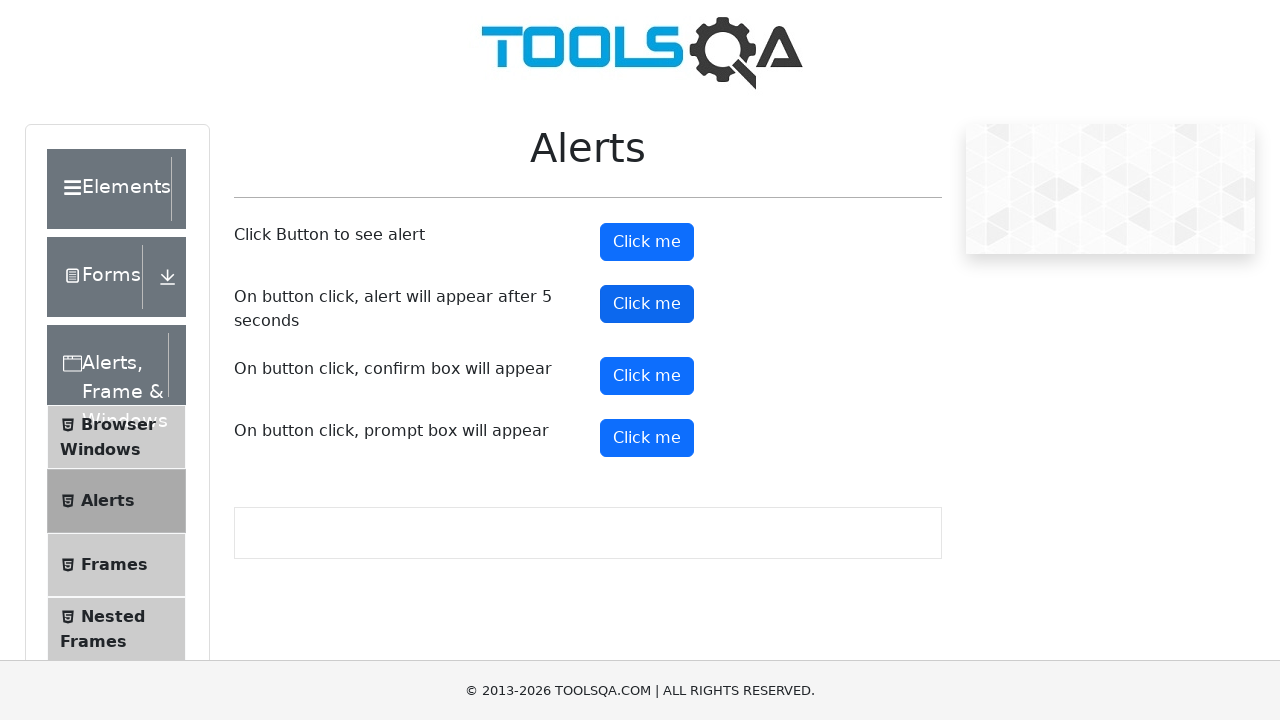

Waited 6 seconds for the timed alert to appear and be handled
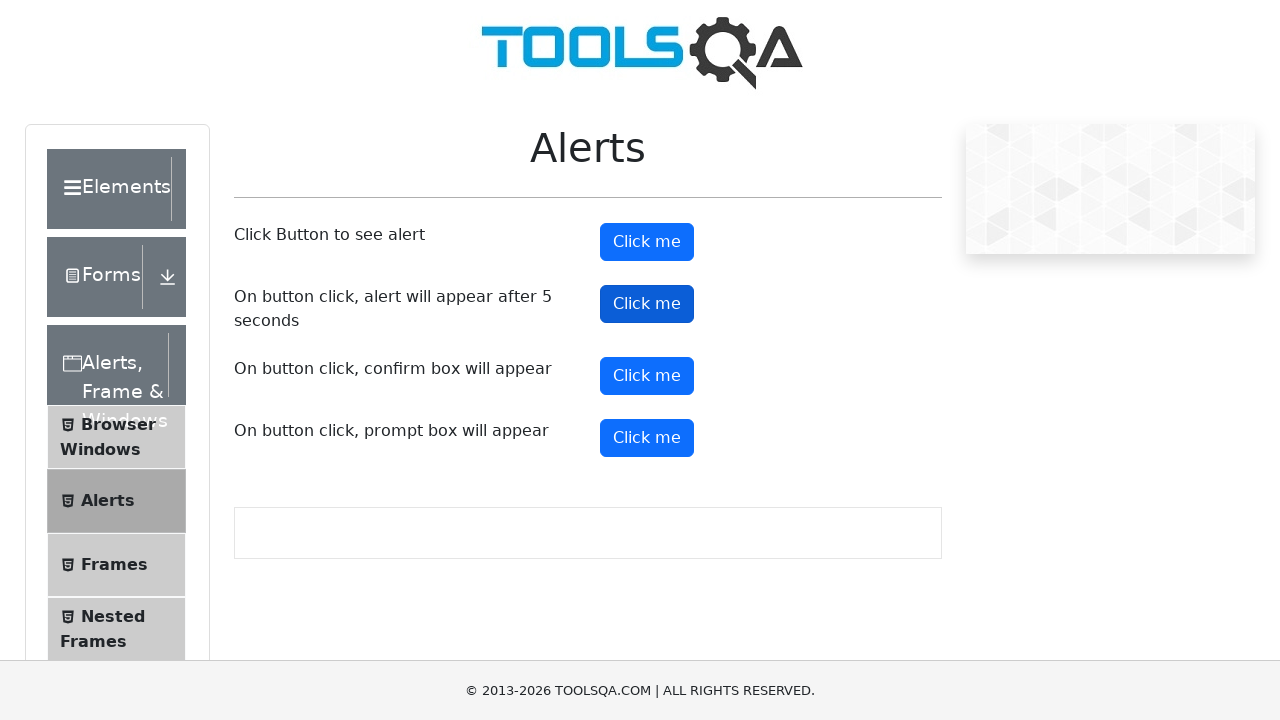

Verified that the timer alert button is still visible after alert was handled
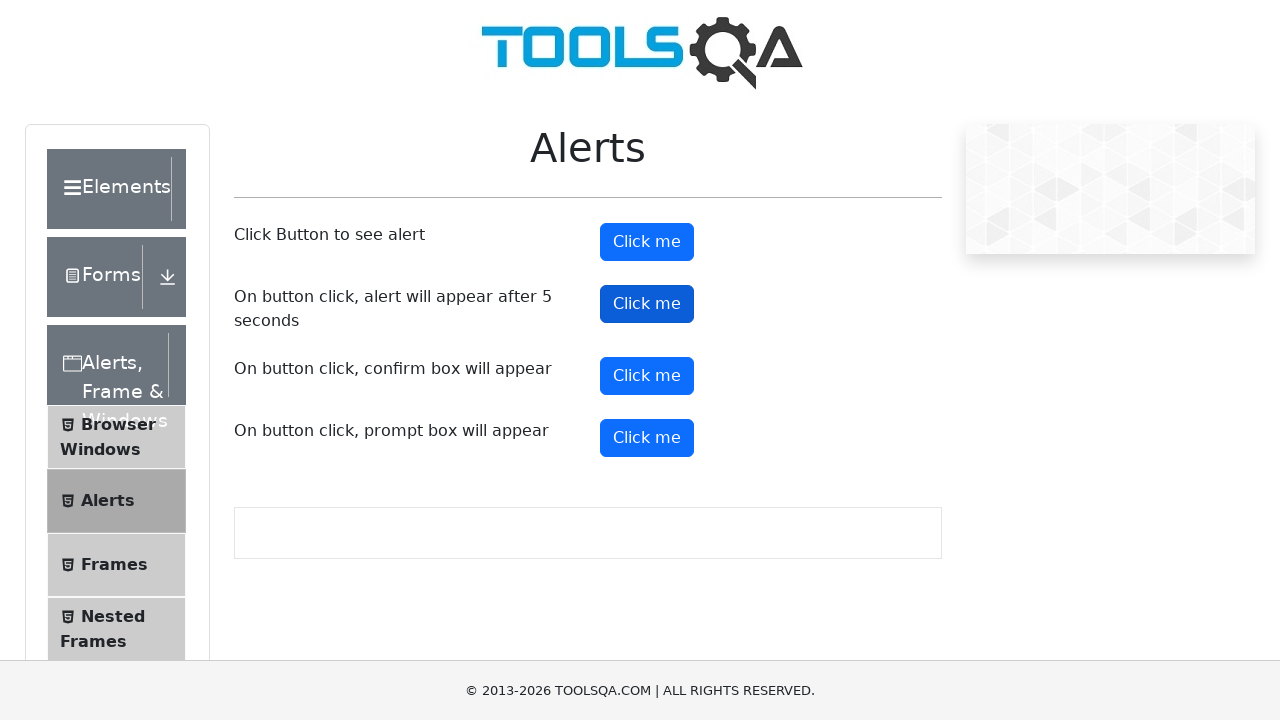

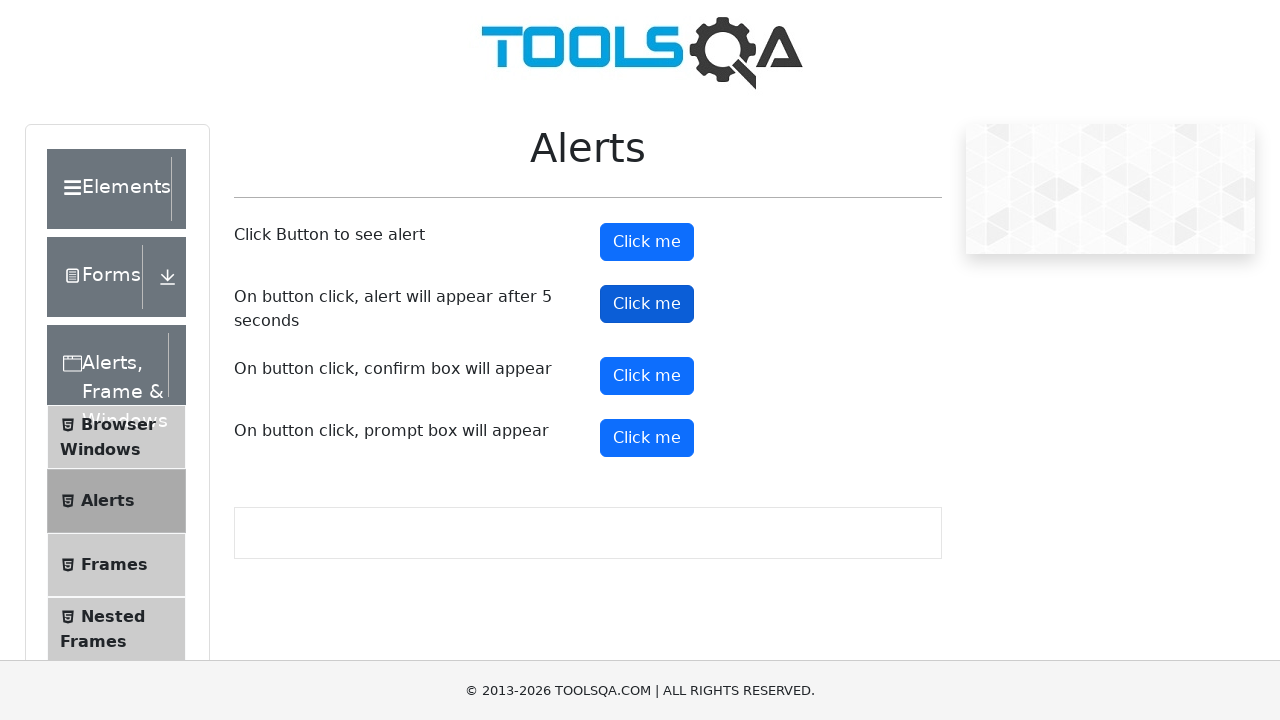